Tests file upload functionality on demoqa.com by uploading a test file to the upload input element and verifying it works.

Starting URL: https://demoqa.com/upload-download

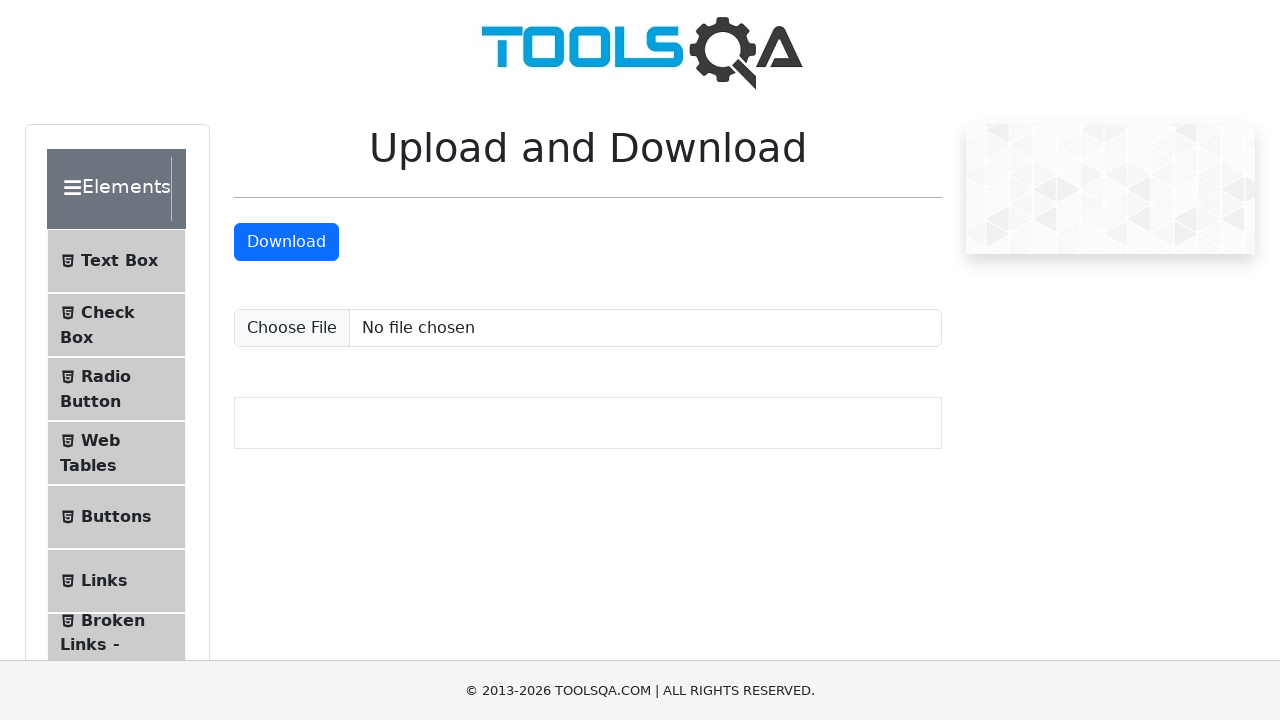

Created temporary test PNG file for upload
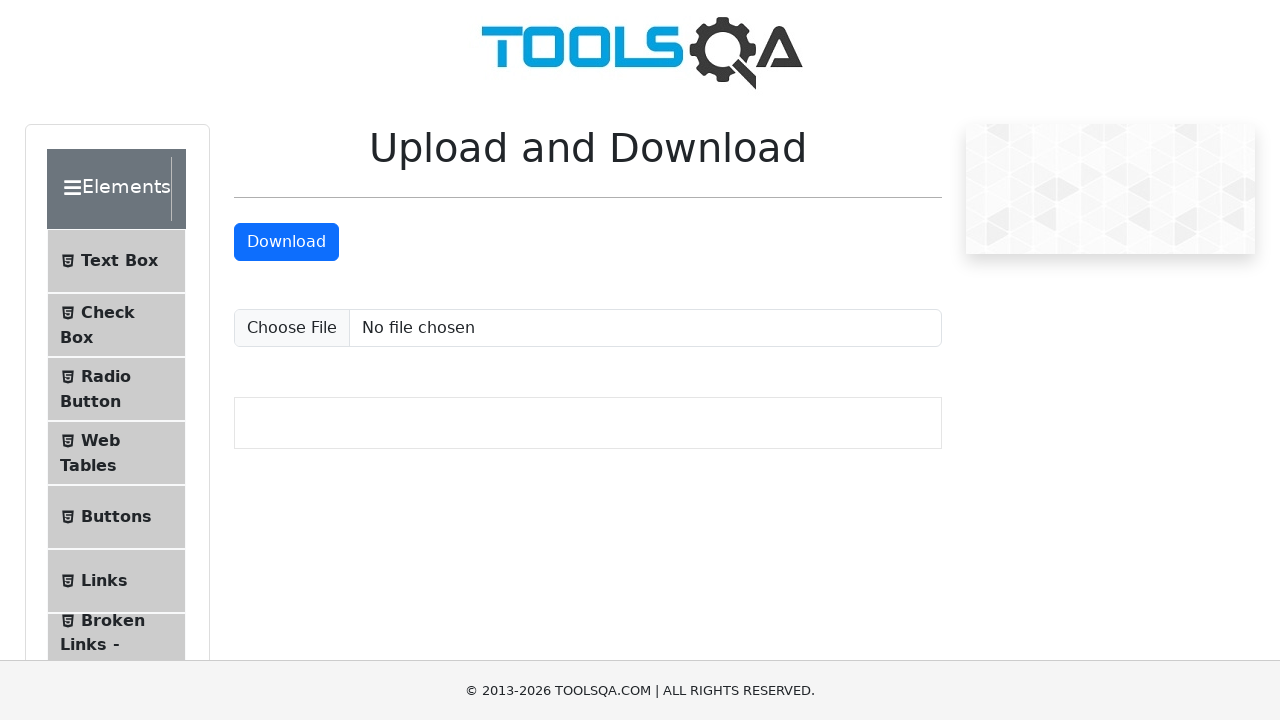

Upload input element is visible and attached to DOM
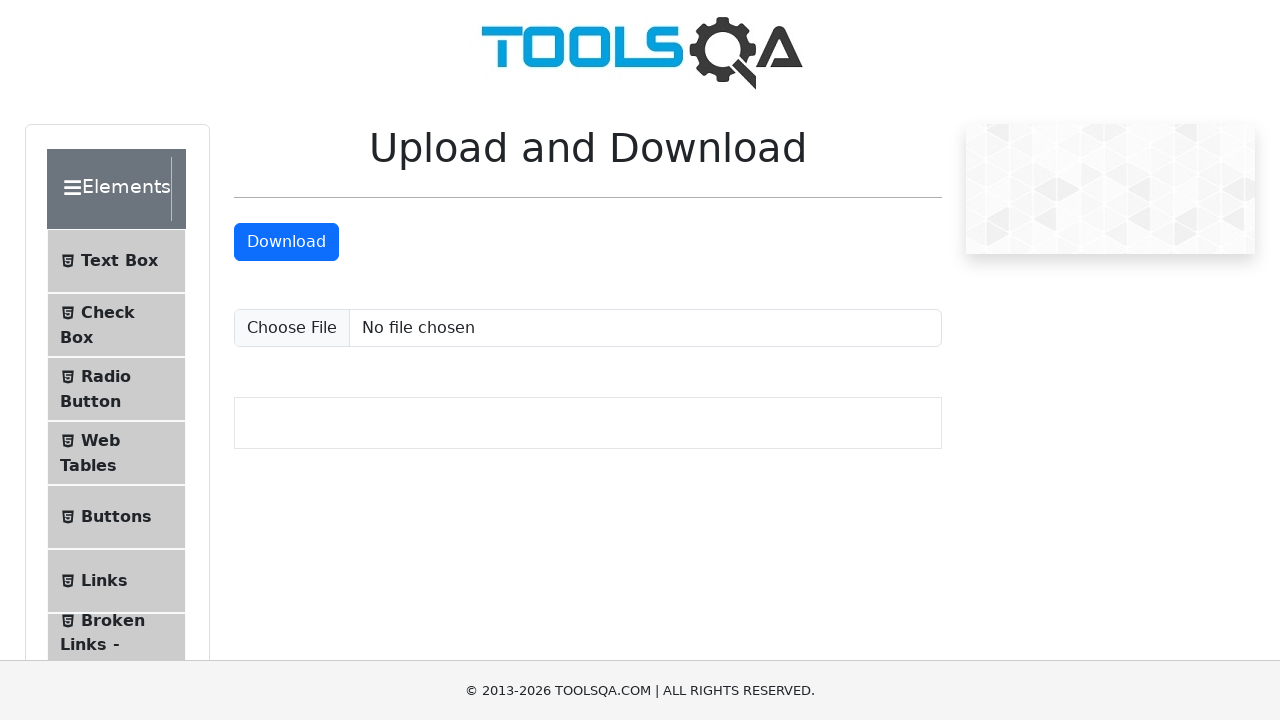

Set test file to upload input element
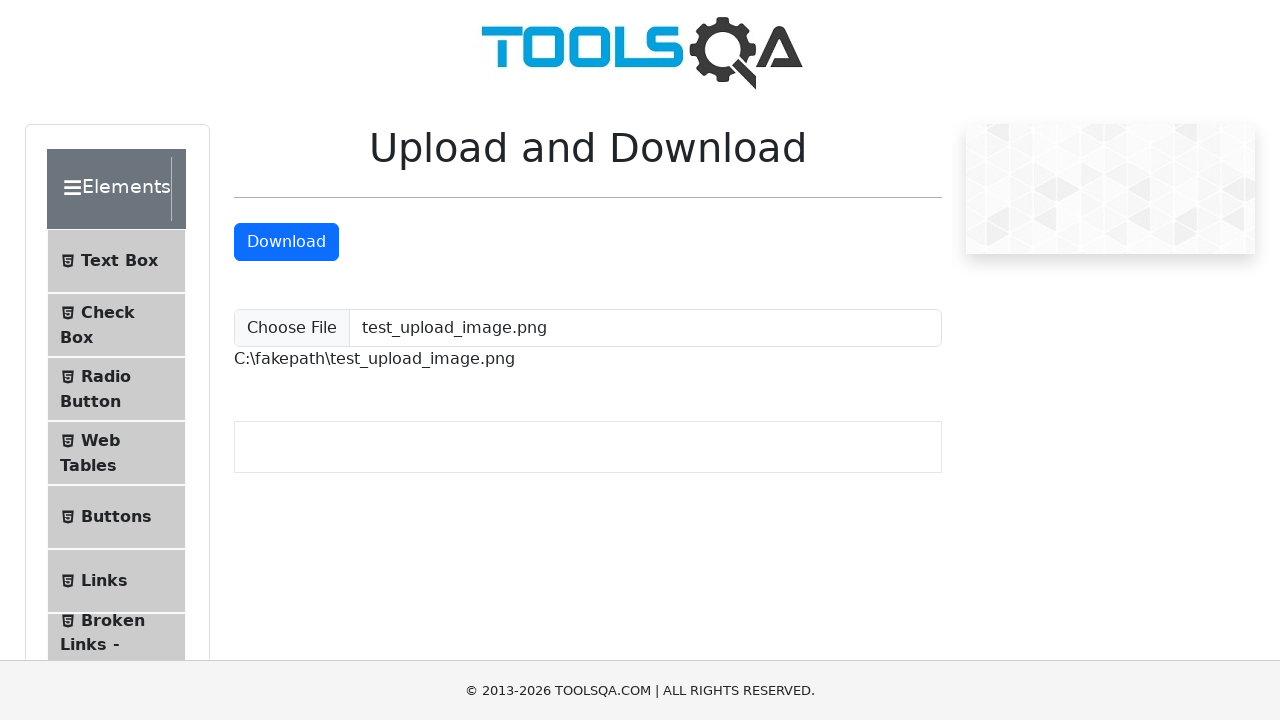

Upload completed and file path confirmation appeared
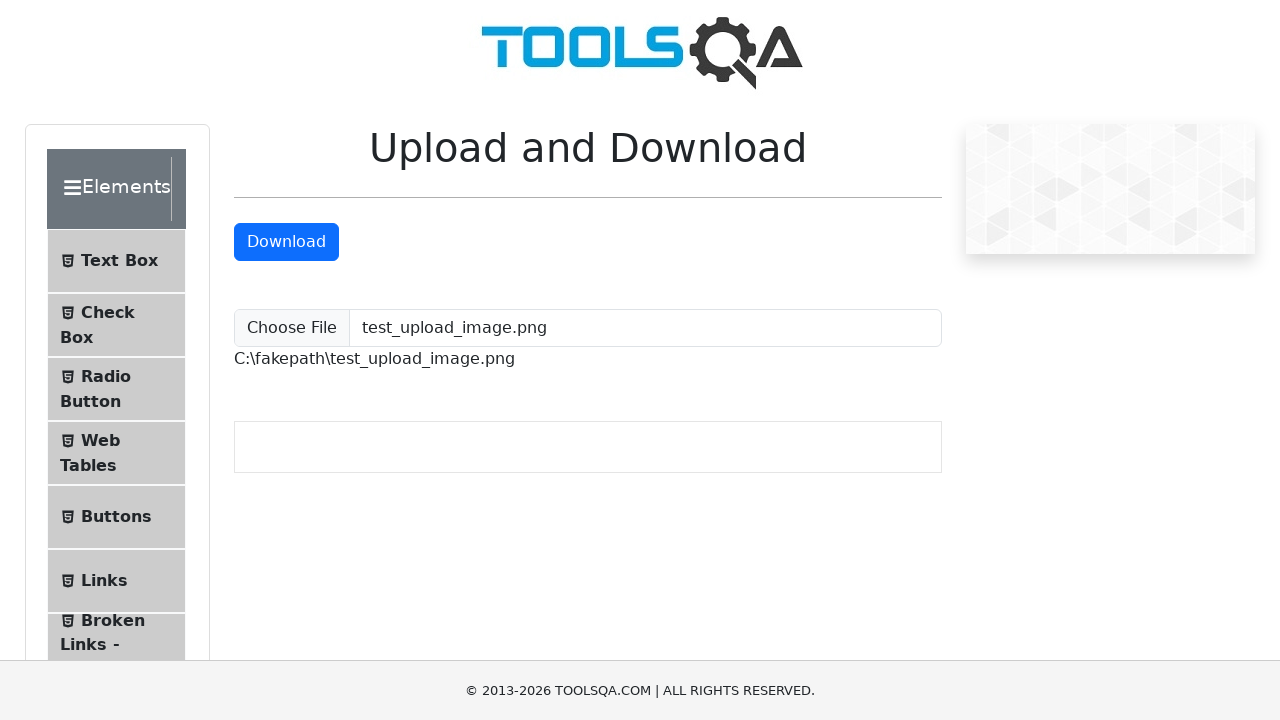

Removed temporary test file
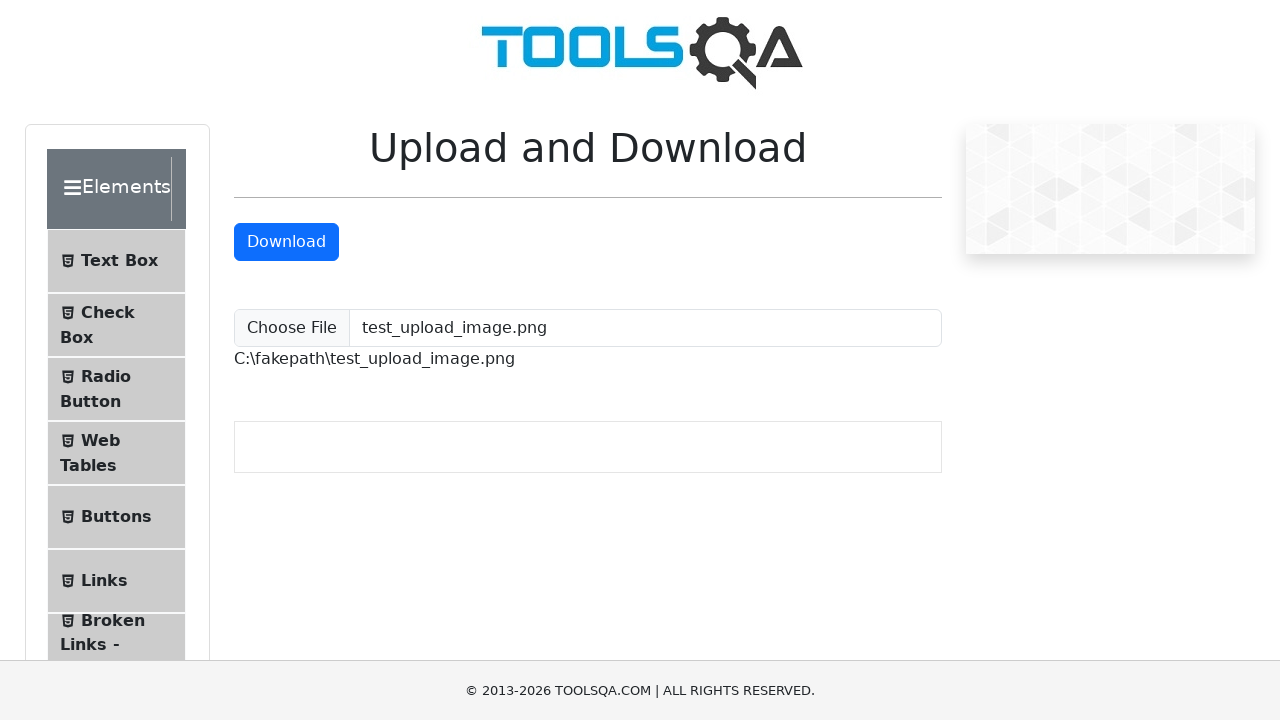

Removed temporary directory
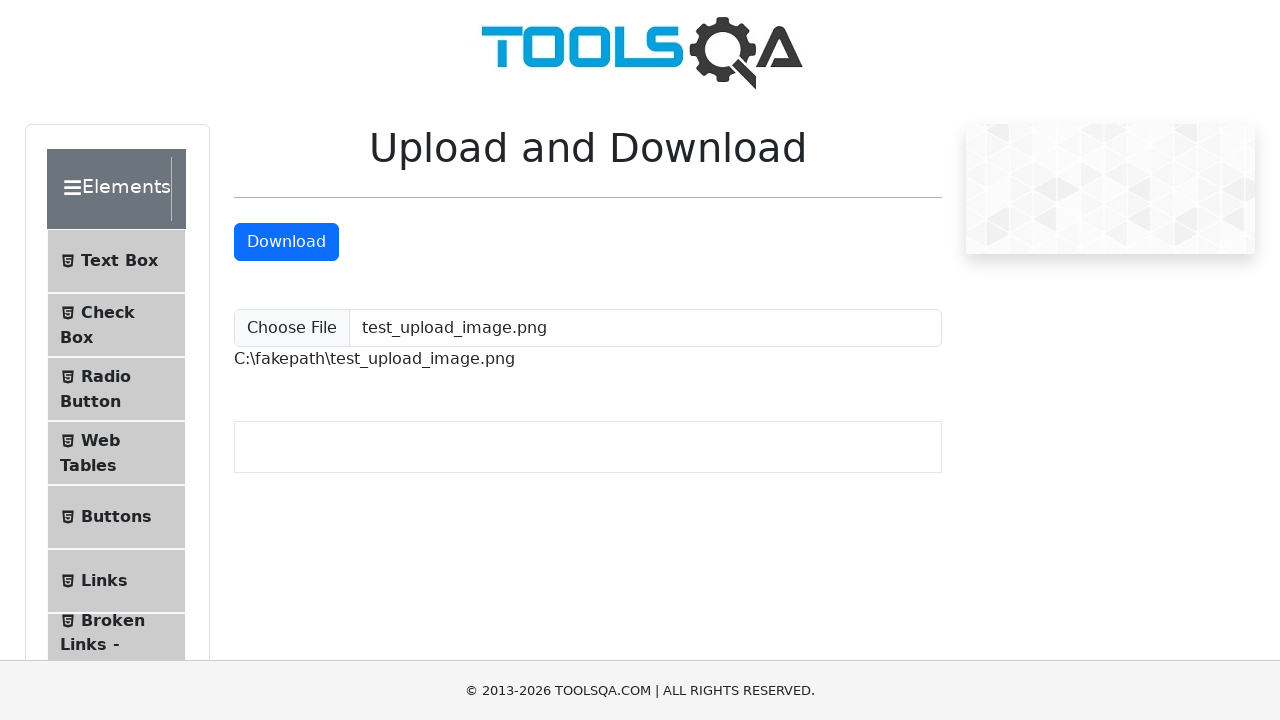

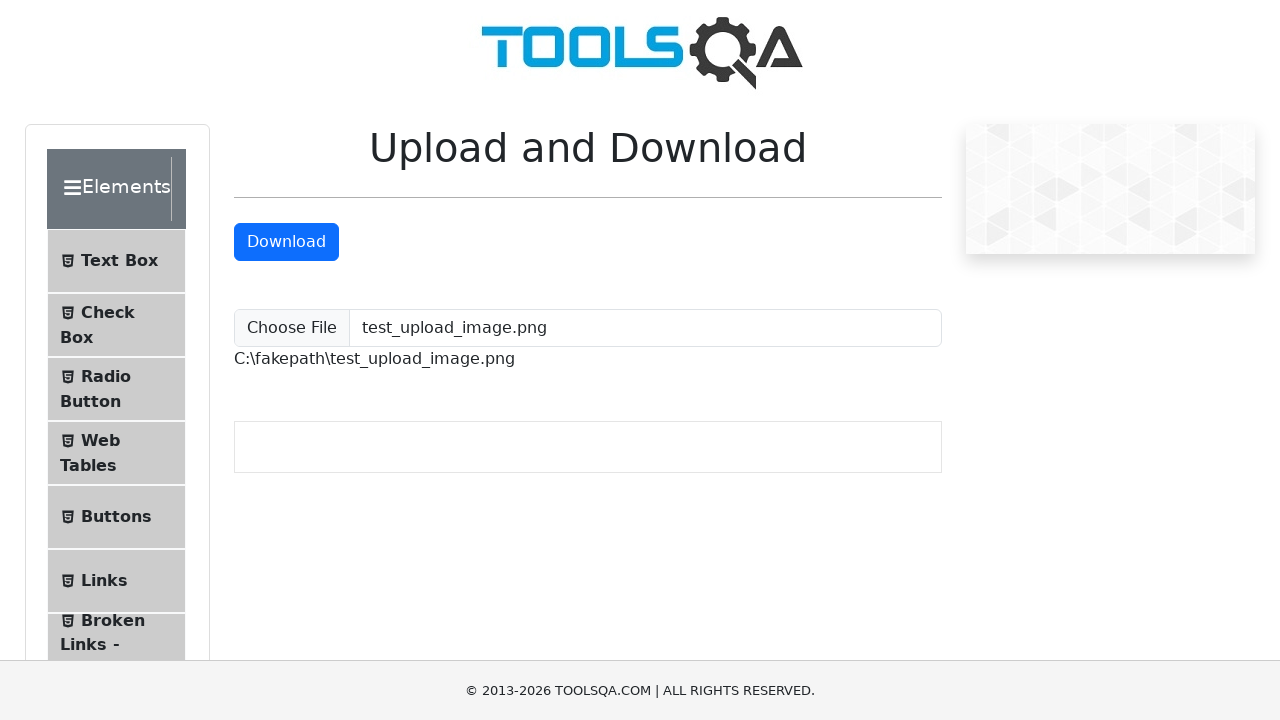